Tests product search functionality on Kalunga e-commerce website by searching for a product, dismissing a popup, and sorting results by lowest price first.

Starting URL: https://www.kalunga.com.br/

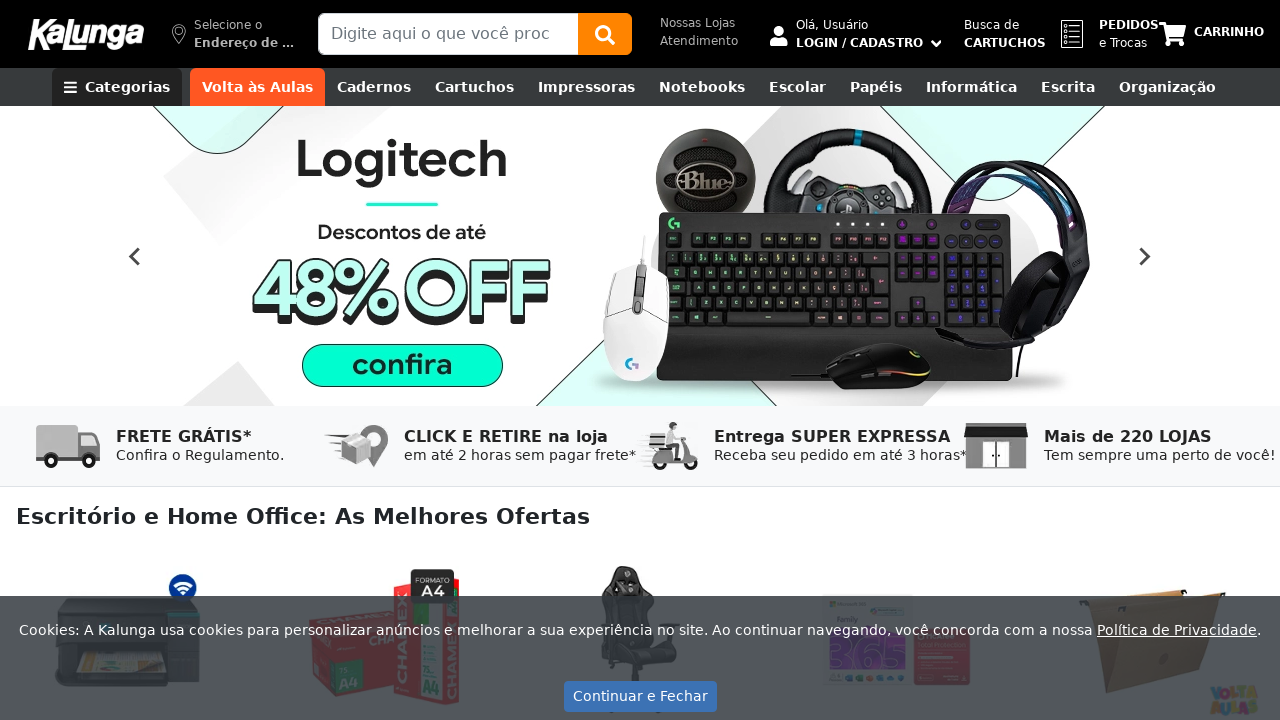

Clicked search box to dismiss overlays (first click) at (448, 34) on #txtBuscaProd
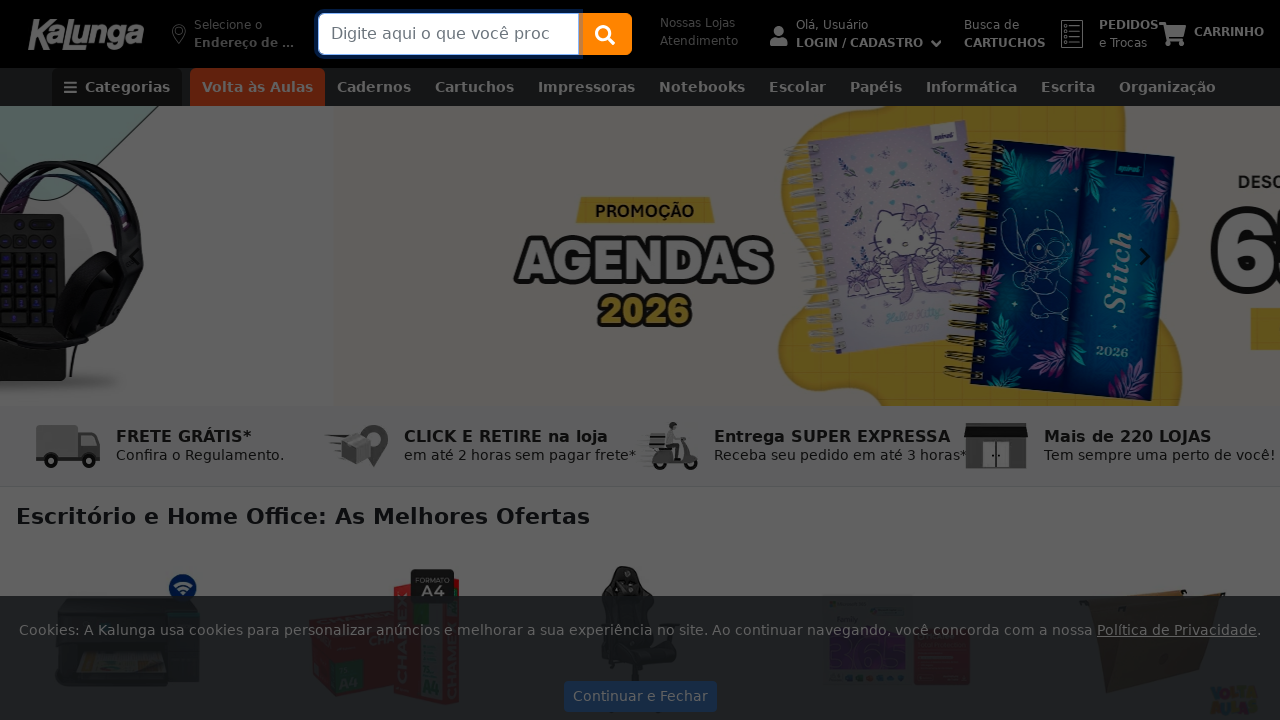

Waited 500ms for overlay to dismiss
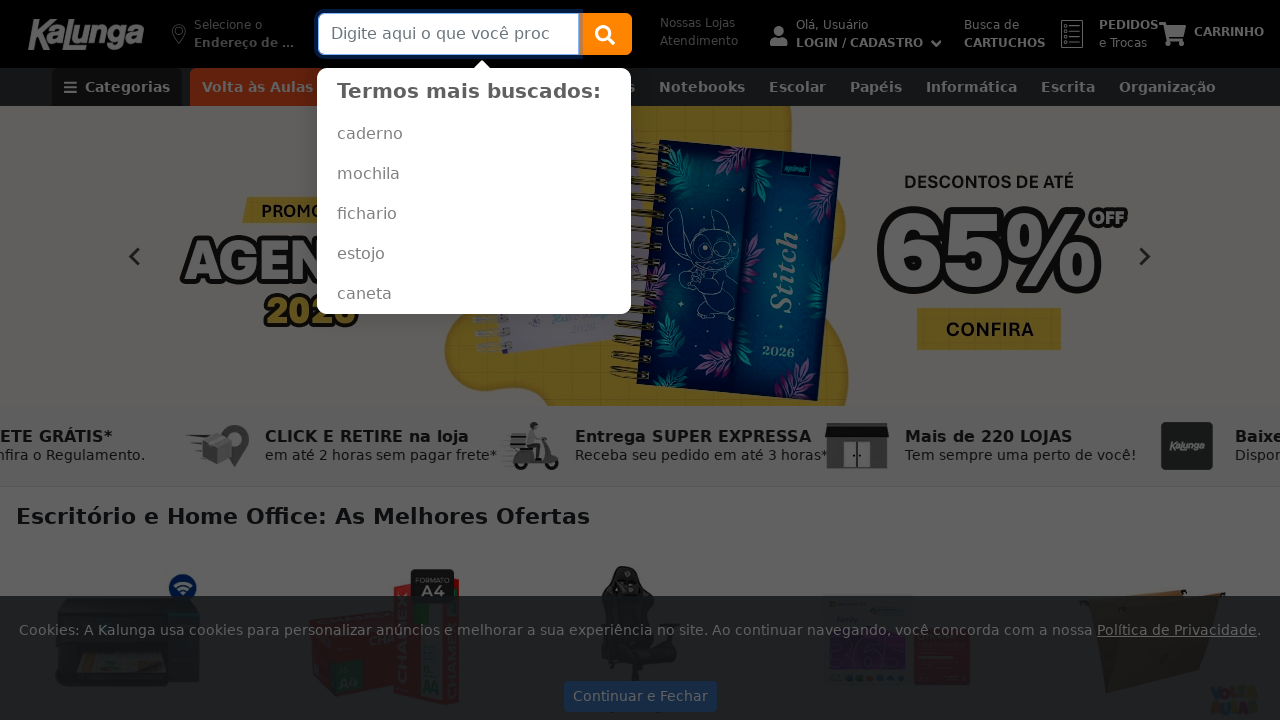

Clicked search box to dismiss overlays (second click) at (448, 34) on #txtBuscaProd
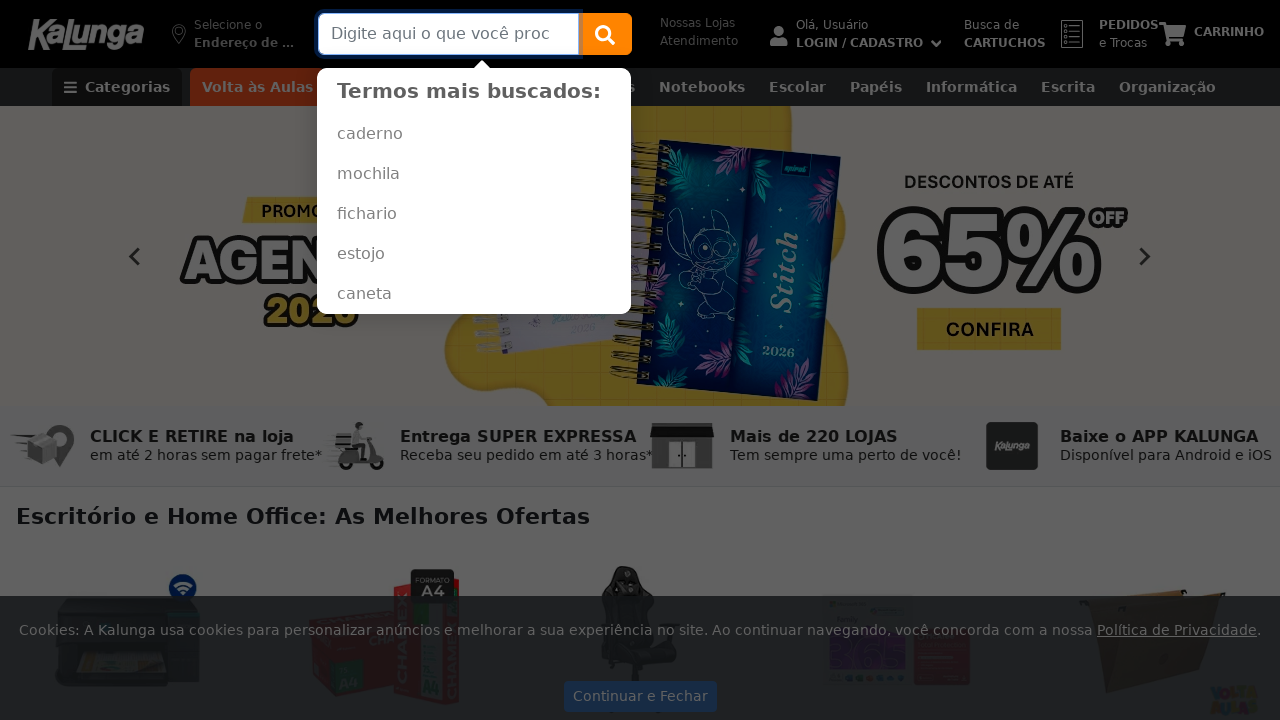

Waited 500ms for overlay to dismiss
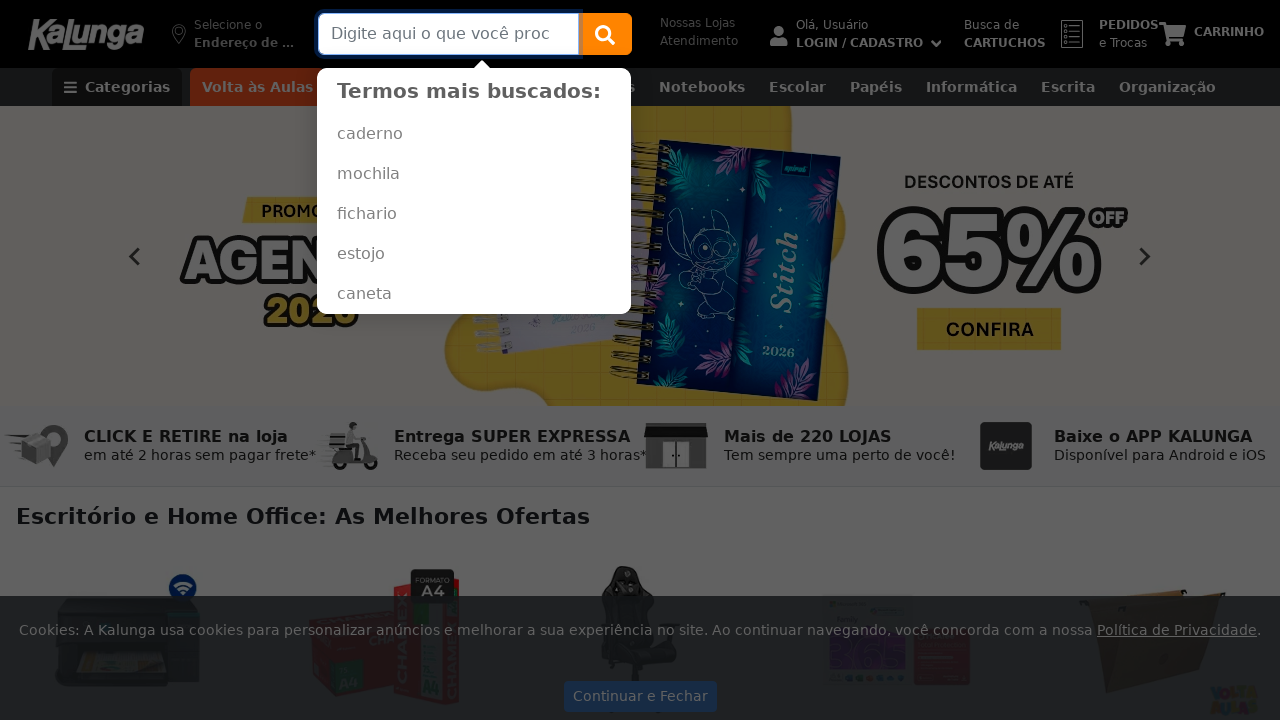

Clicked search box to dismiss overlays (third click) at (448, 34) on #txtBuscaProd
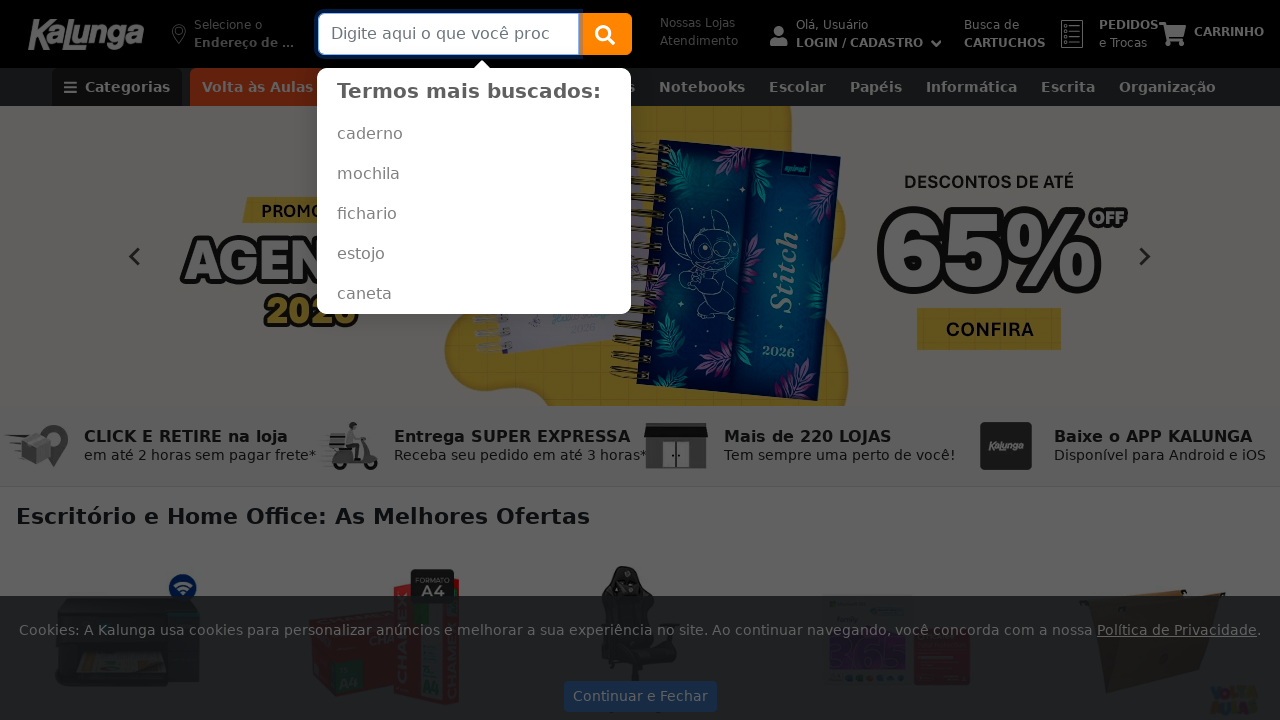

Entered search term 'mochila escolar' in search box on #txtBuscaProd
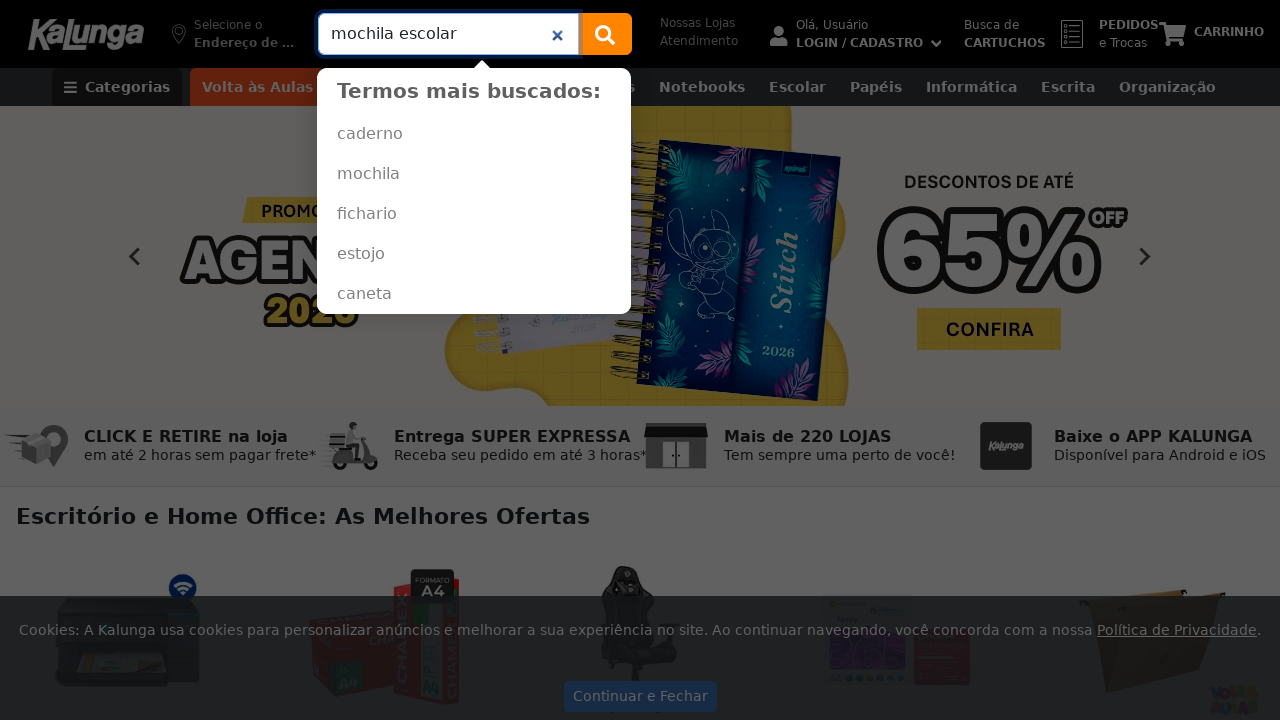

Clicked search area at (640, 360) on div.block-geral
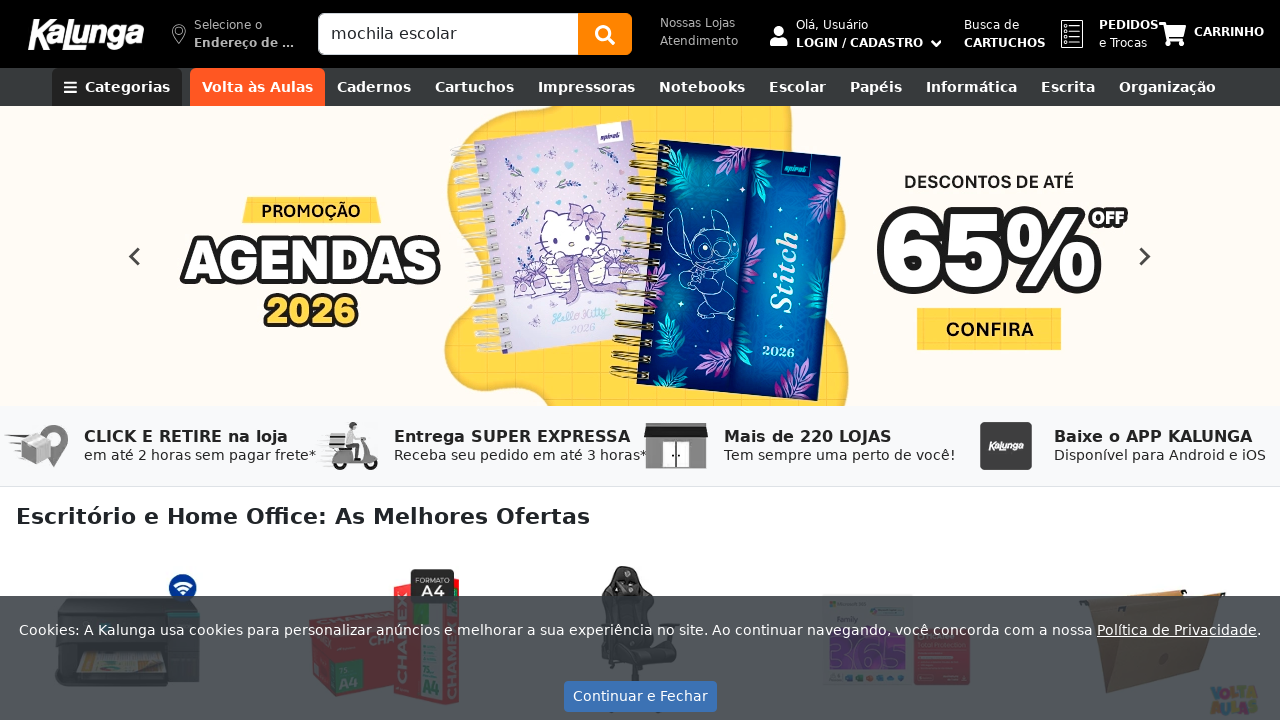

Clicked search button to execute search at (605, 34) on button.btn.btn-orange-ka.px-3.py-2.rounded-end
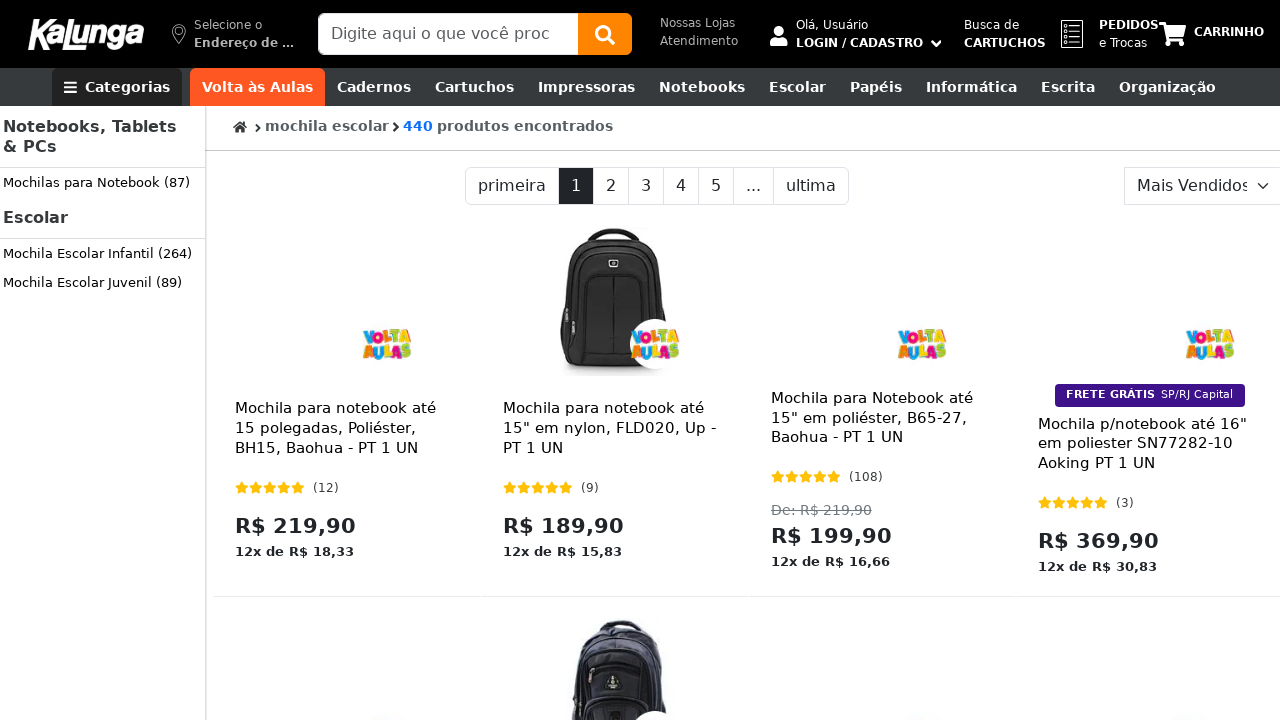

Popup modal appeared on page
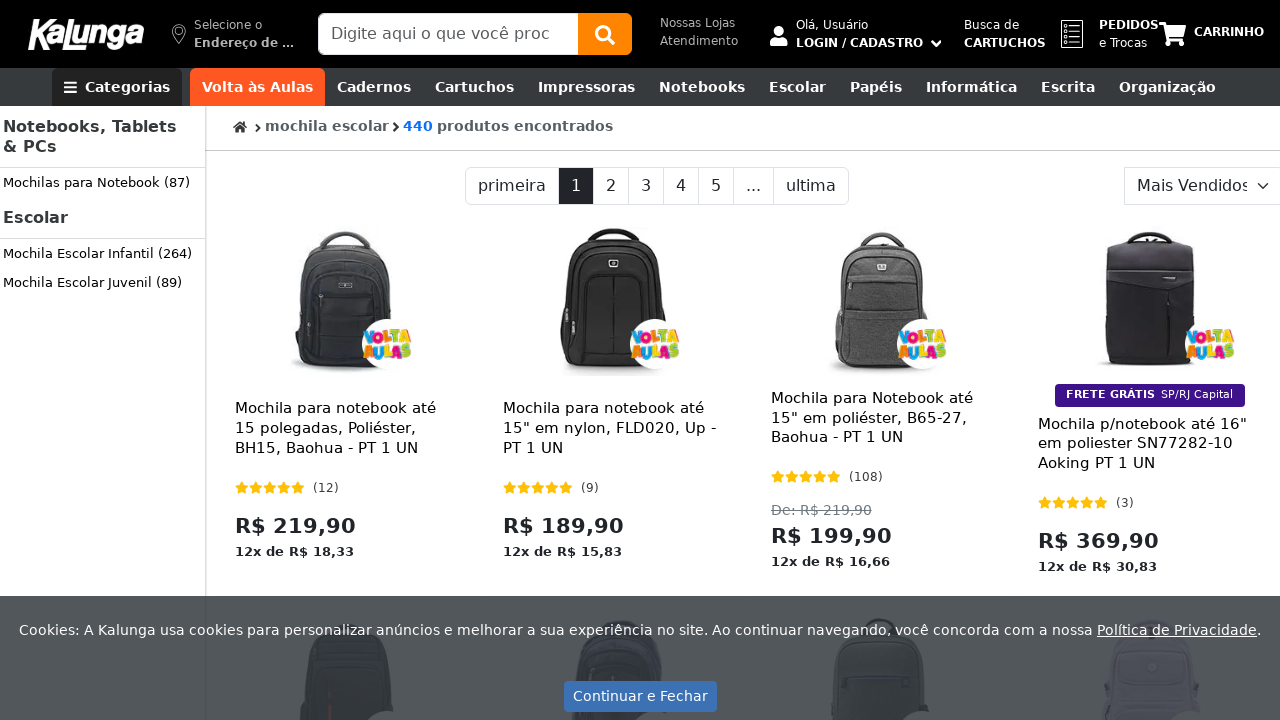

Dismissed popup by clicking close button at (640, 696) on #btnContinueClose
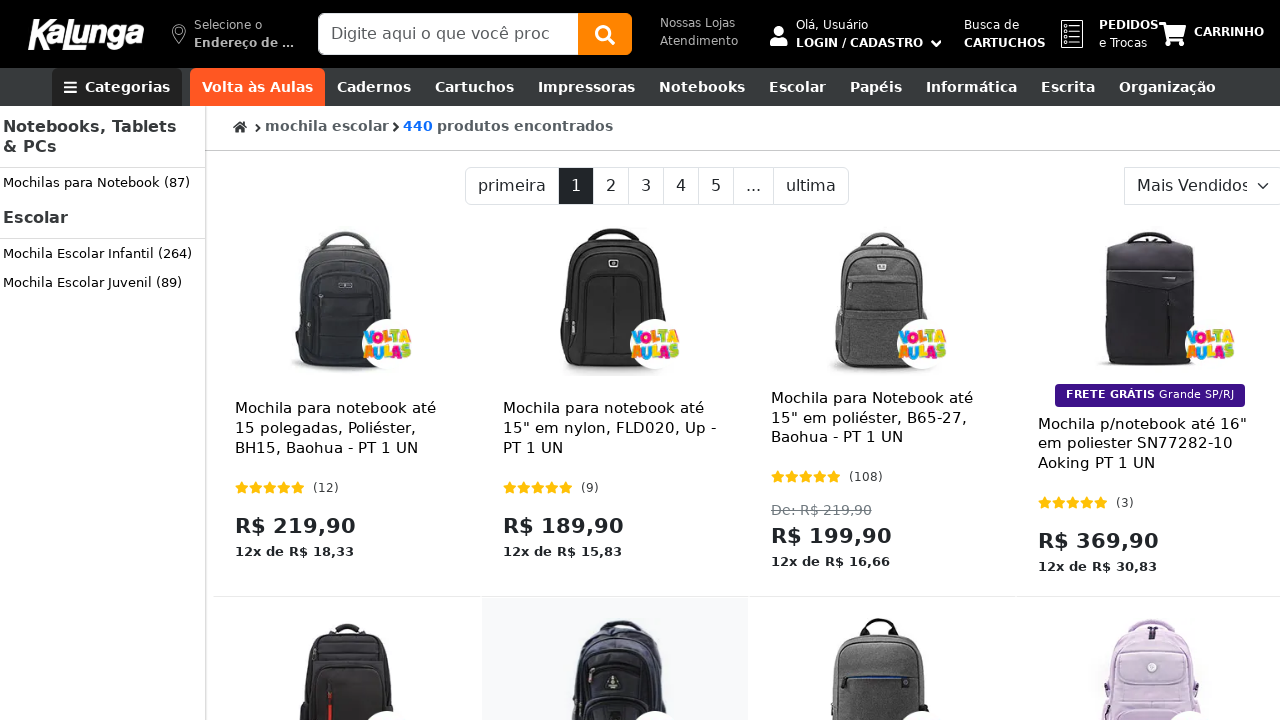

Sort dropdown selector loaded
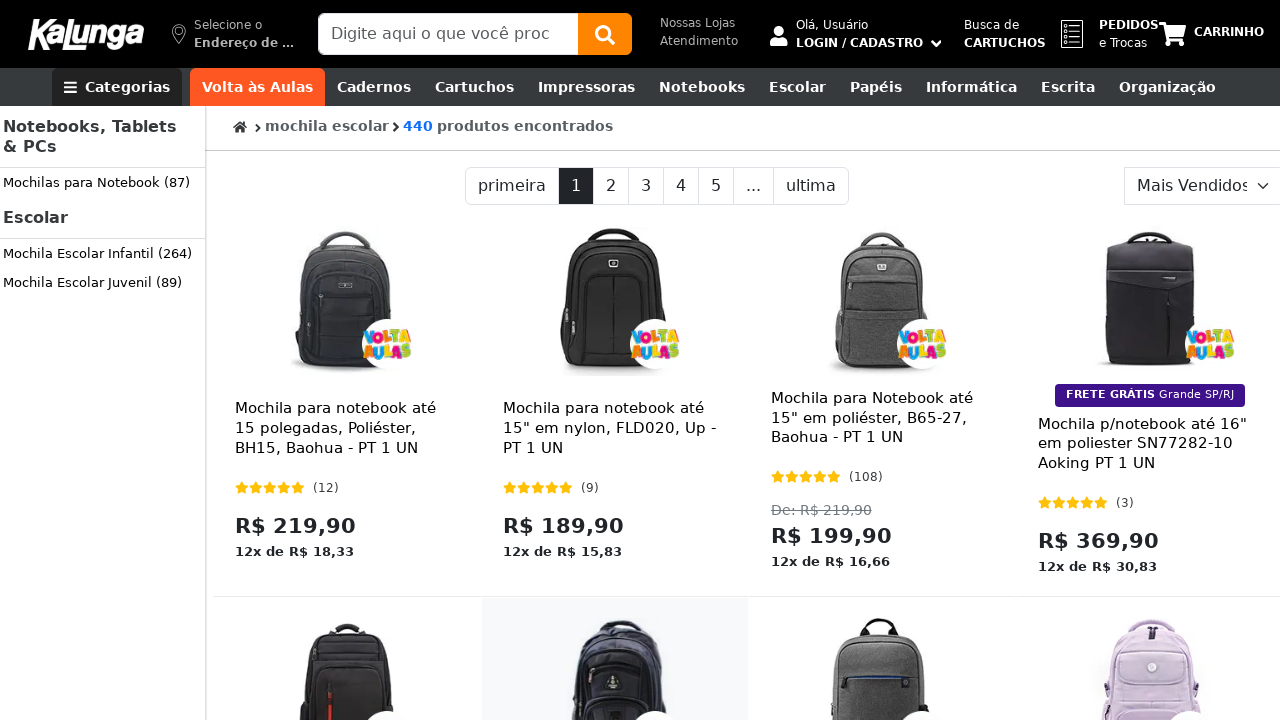

Clicked sort dropdown to open options at (1200, 186) on #cboOrdenacao
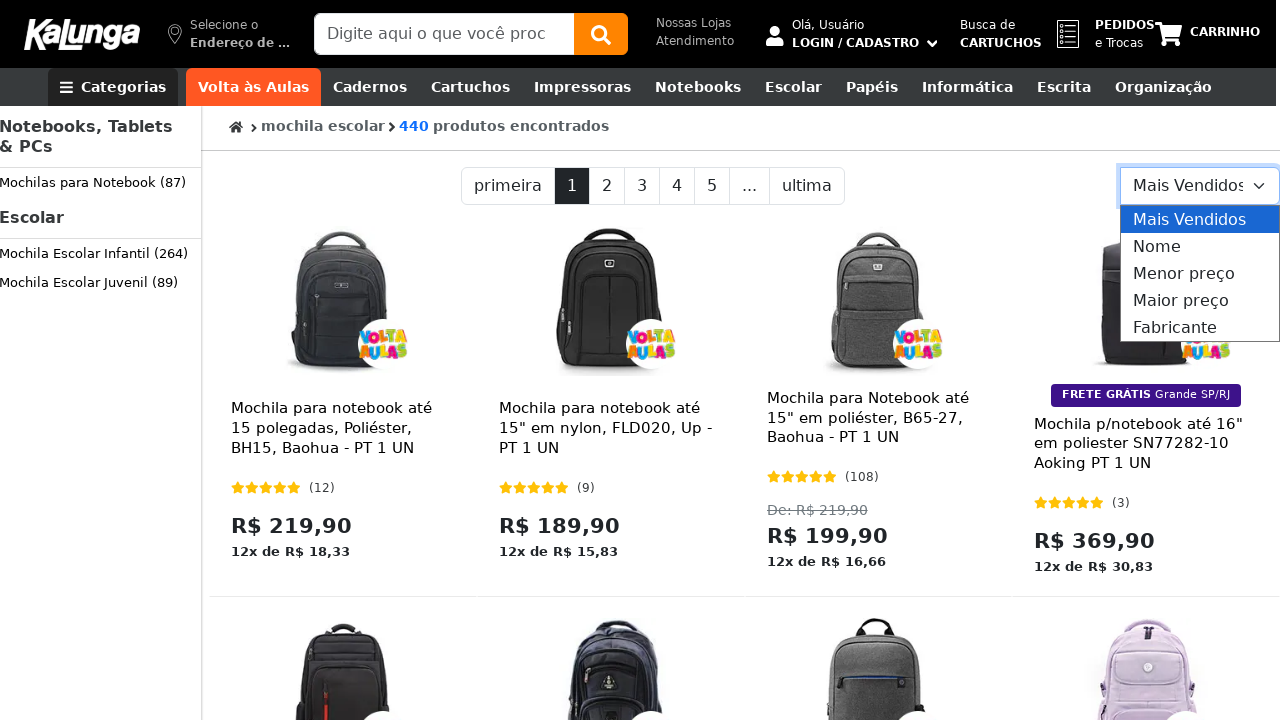

Selected 'lowest price first' option from sort dropdown on #cboOrdenacao
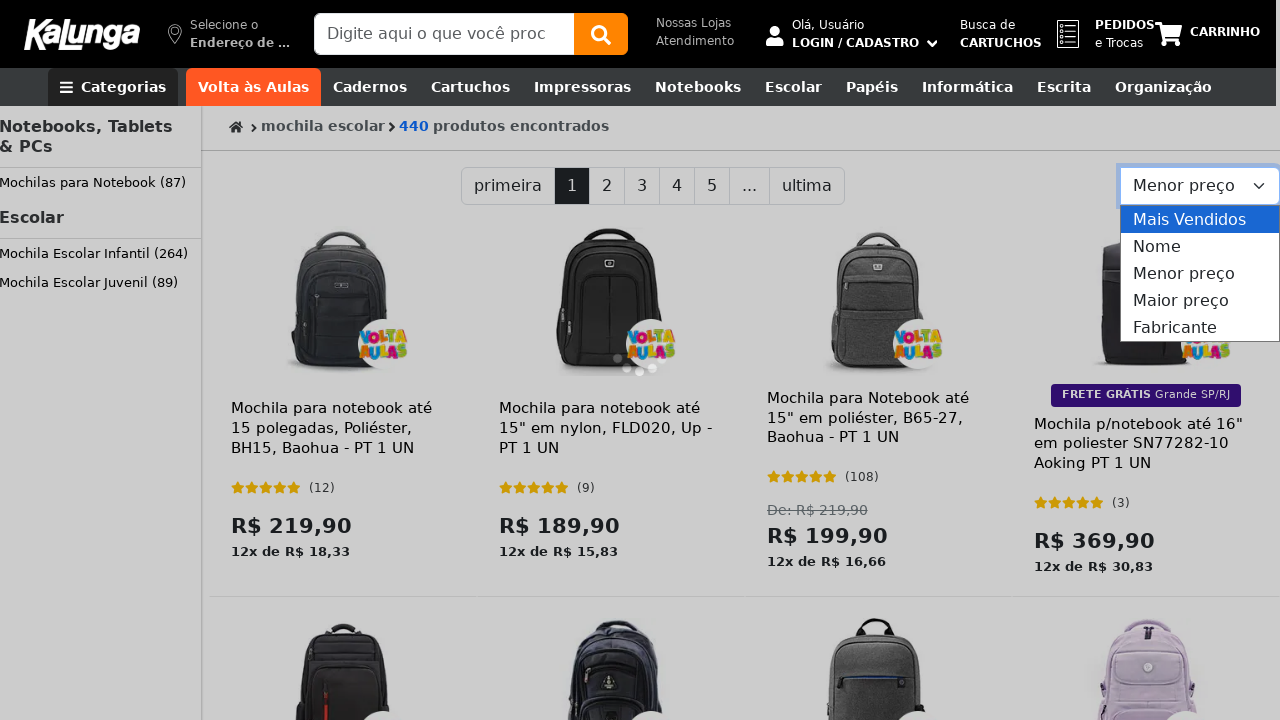

Products loaded after sorting by lowest price
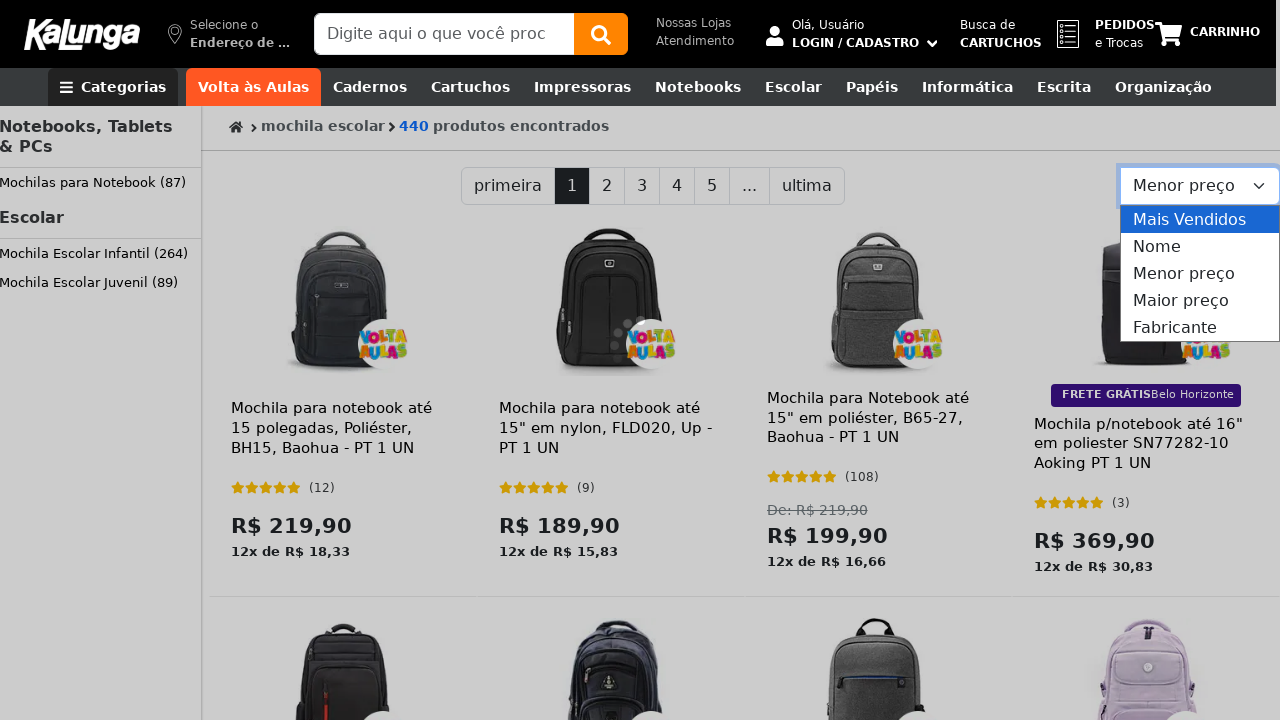

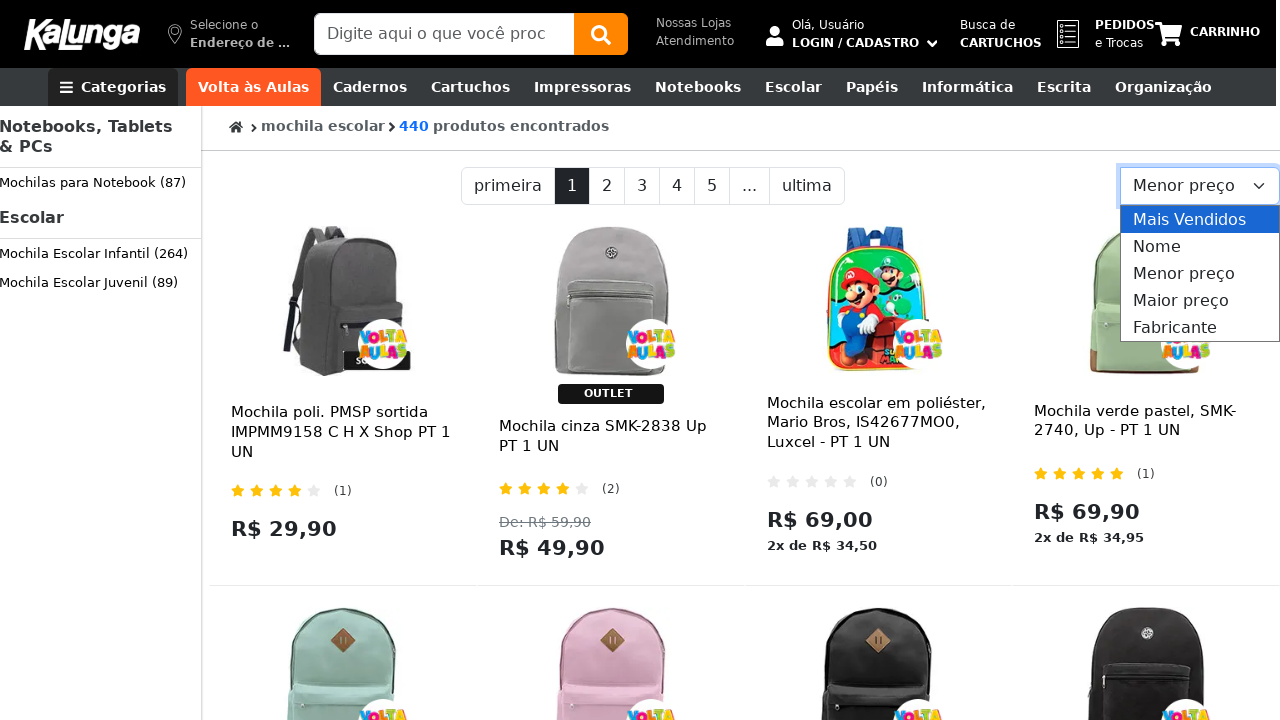